Tests a sign-up form by filling in first name, last name, and email fields on a Heroku-hosted application

Starting URL: http://secure-retreat-92358.herokuapp.com/

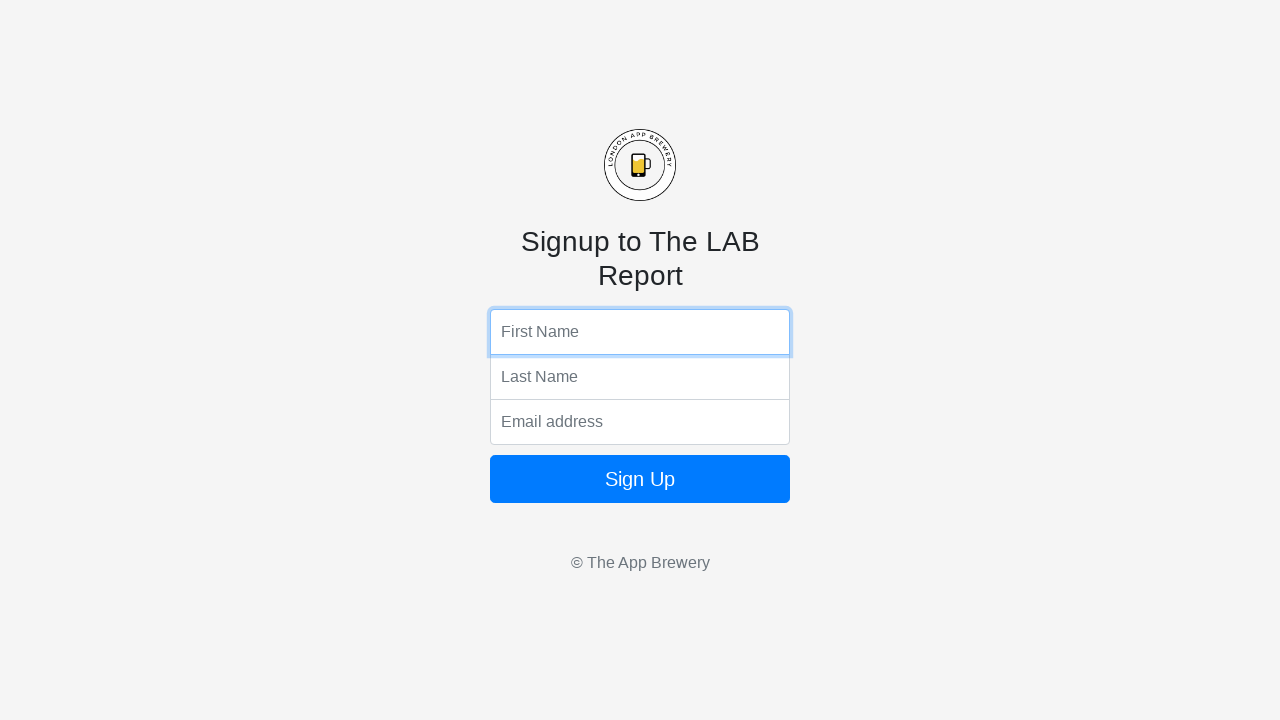

Filled first name field with 'Alonzo' on input[name='fName']
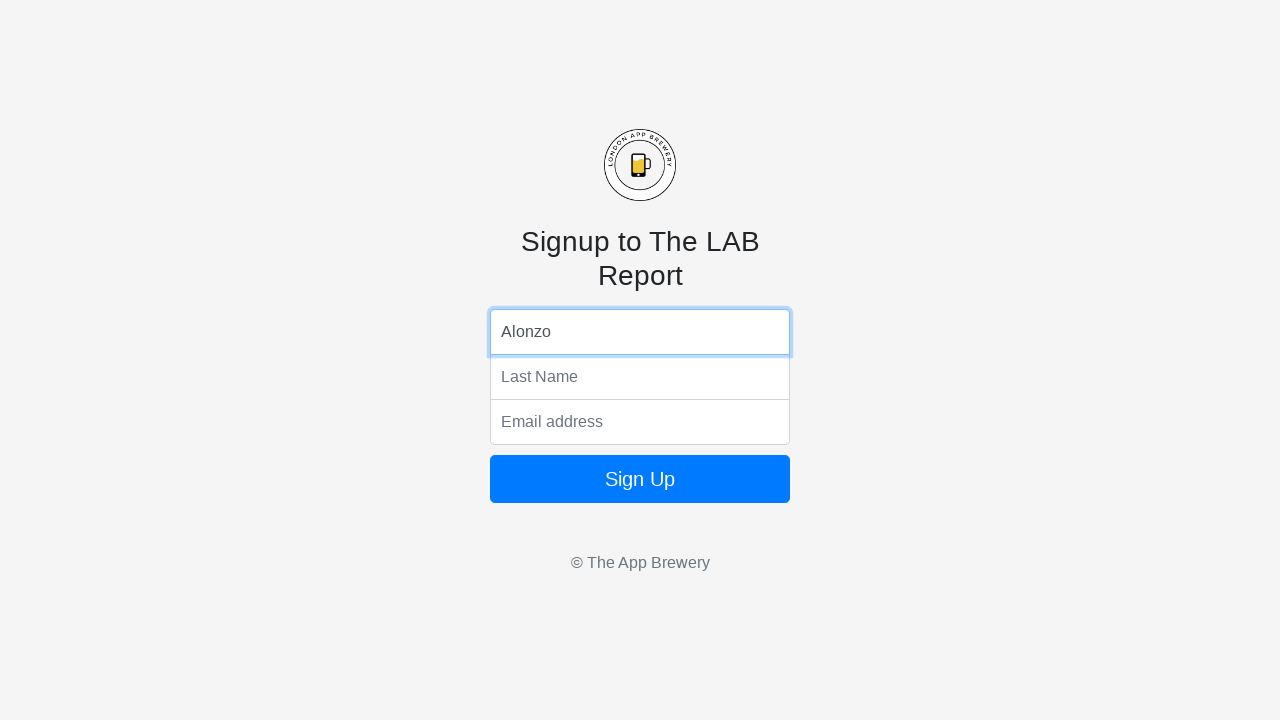

Filled last name field with 'Sanchez' on input[name='lName']
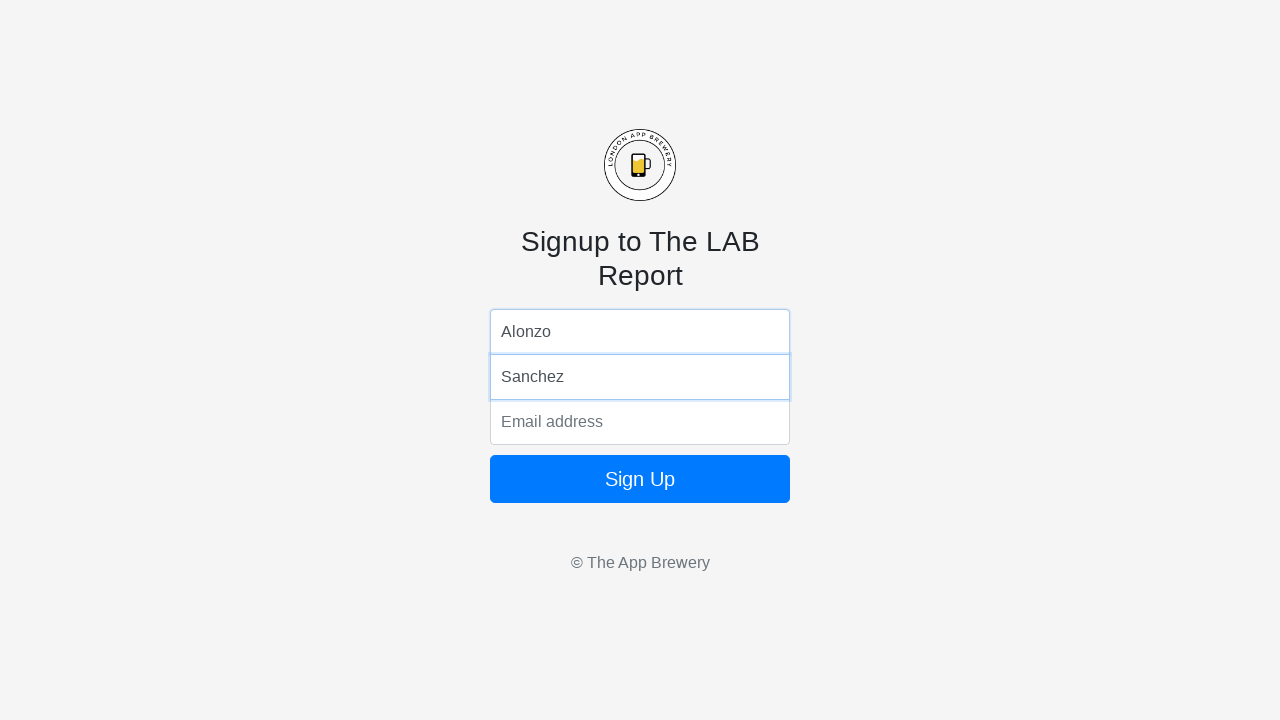

Filled email field with 'alonzosanchez3@gmail.com' on input[name='email']
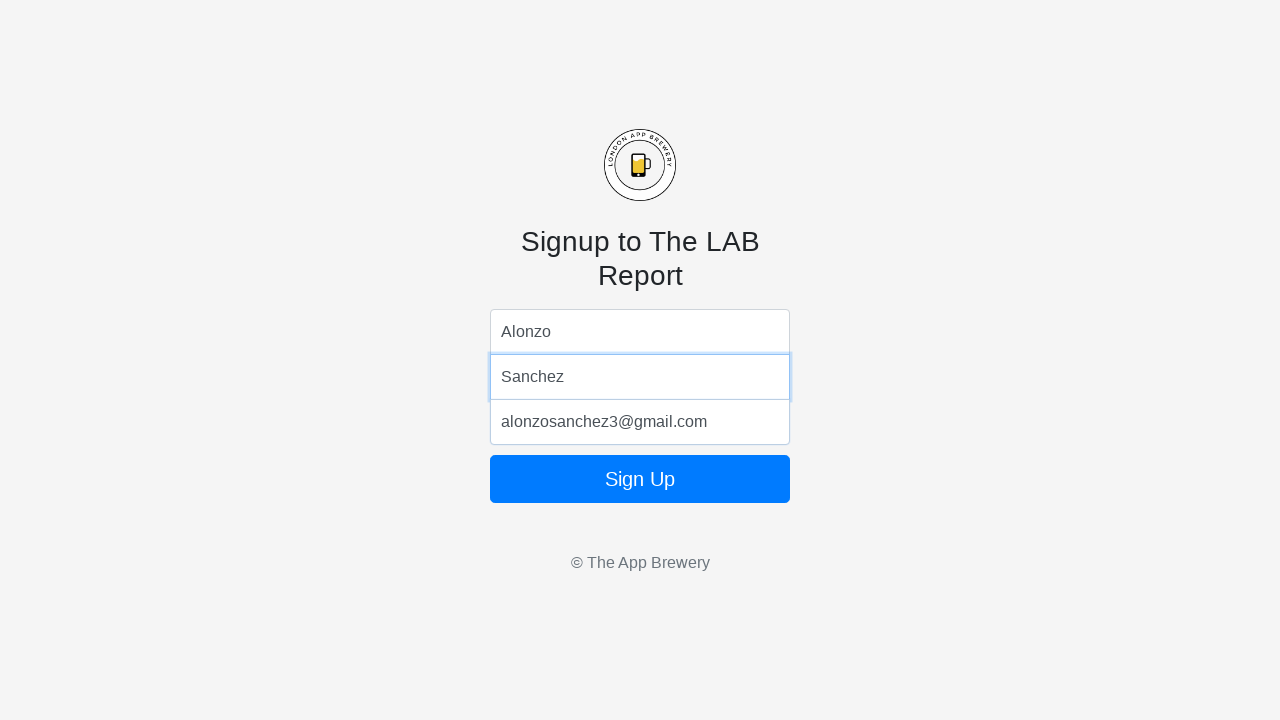

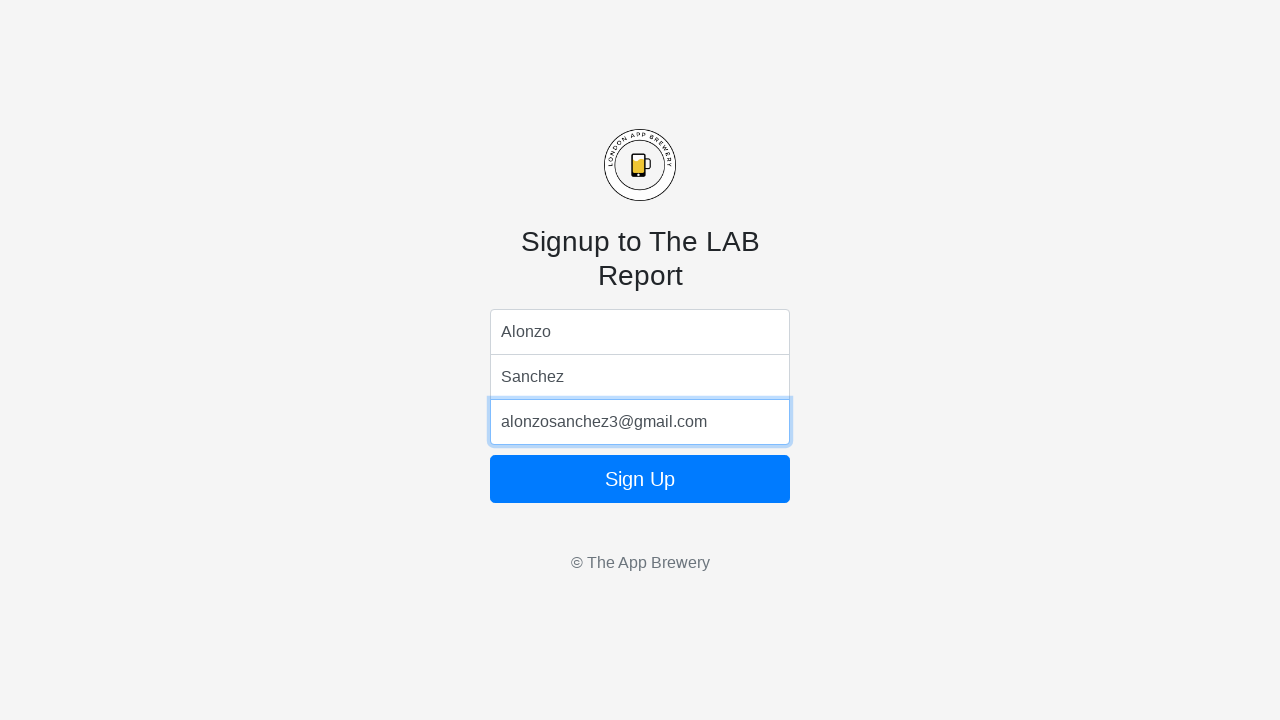